Tests radio button functionality by clicking on Yes, Impressive, and No radio button options

Starting URL: https://demoqa.com/radio-button

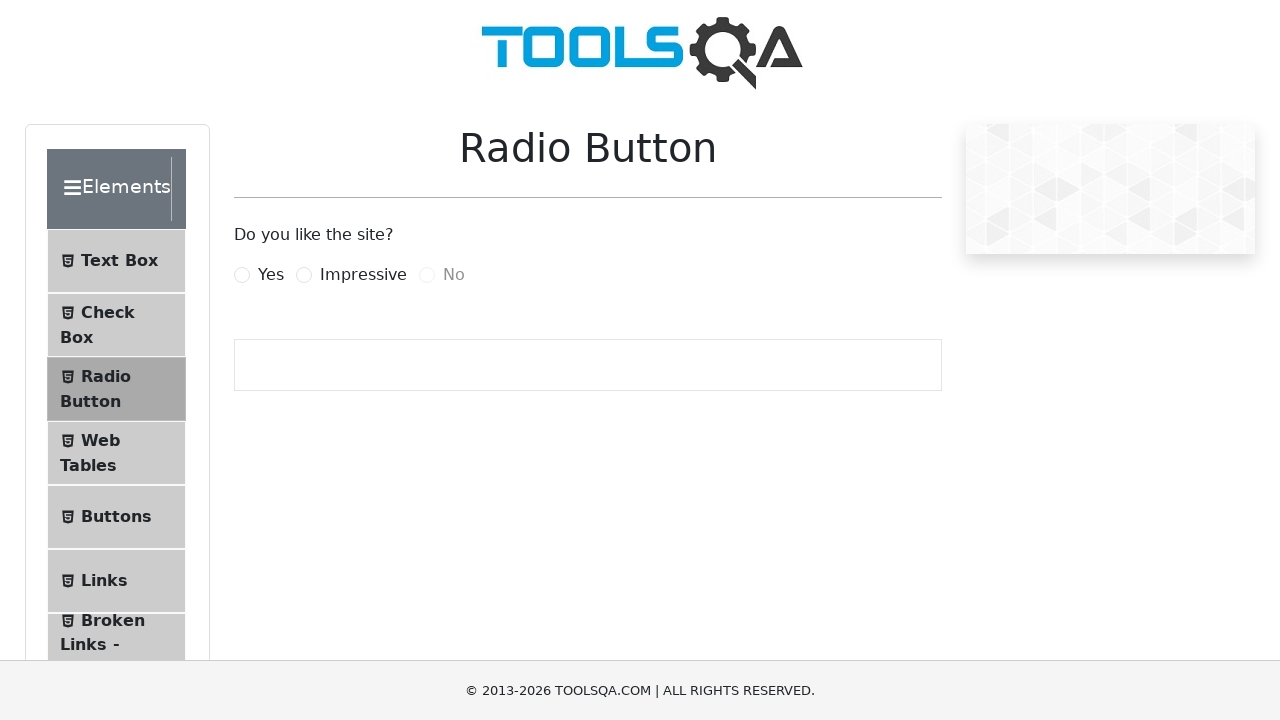

Clicked Yes radio button at (271, 275) on label[for='yesRadio']
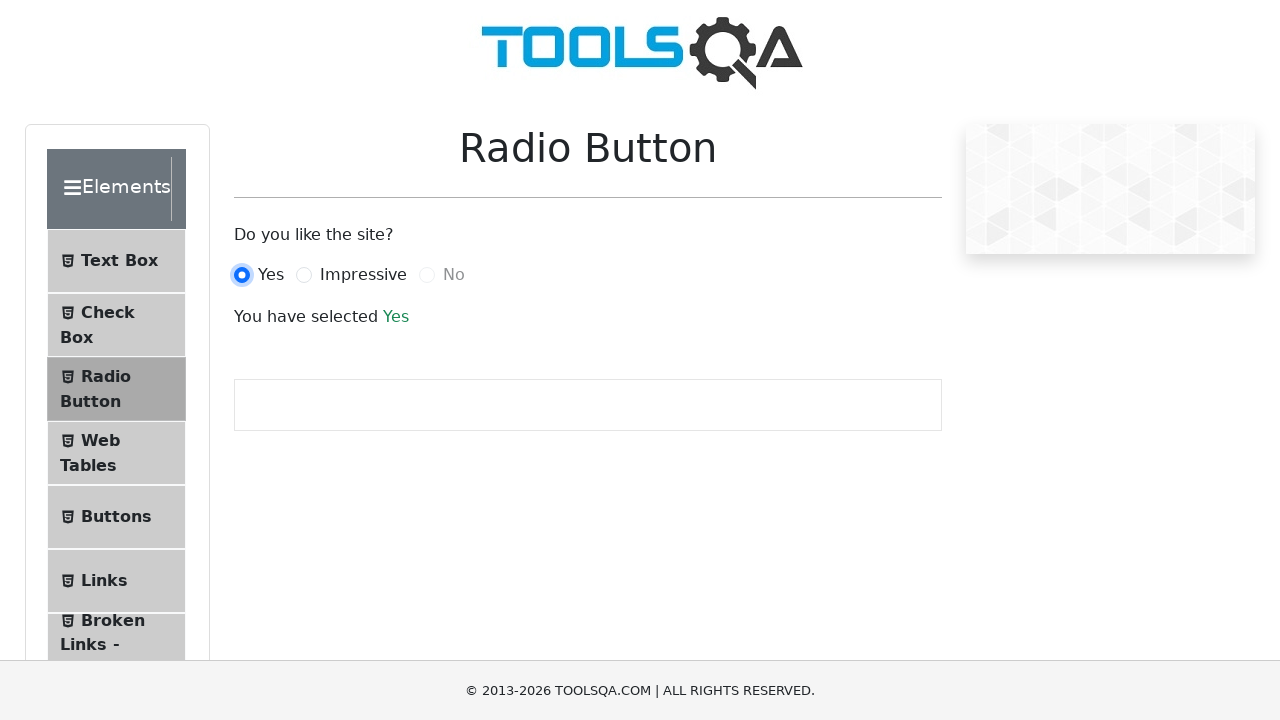

Clicked Impressive radio button at (363, 275) on label[for='impressiveRadio']
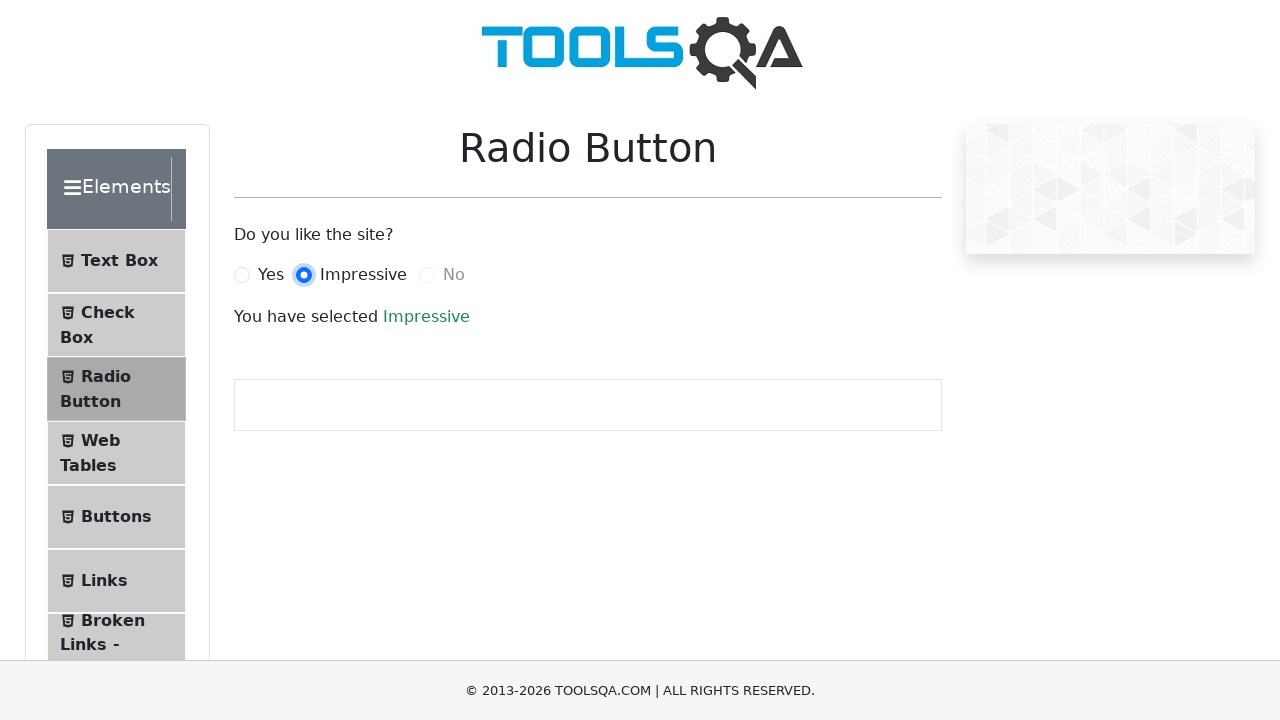

No radio button is disabled, click attempt failed as expected on label[for='noRadio']
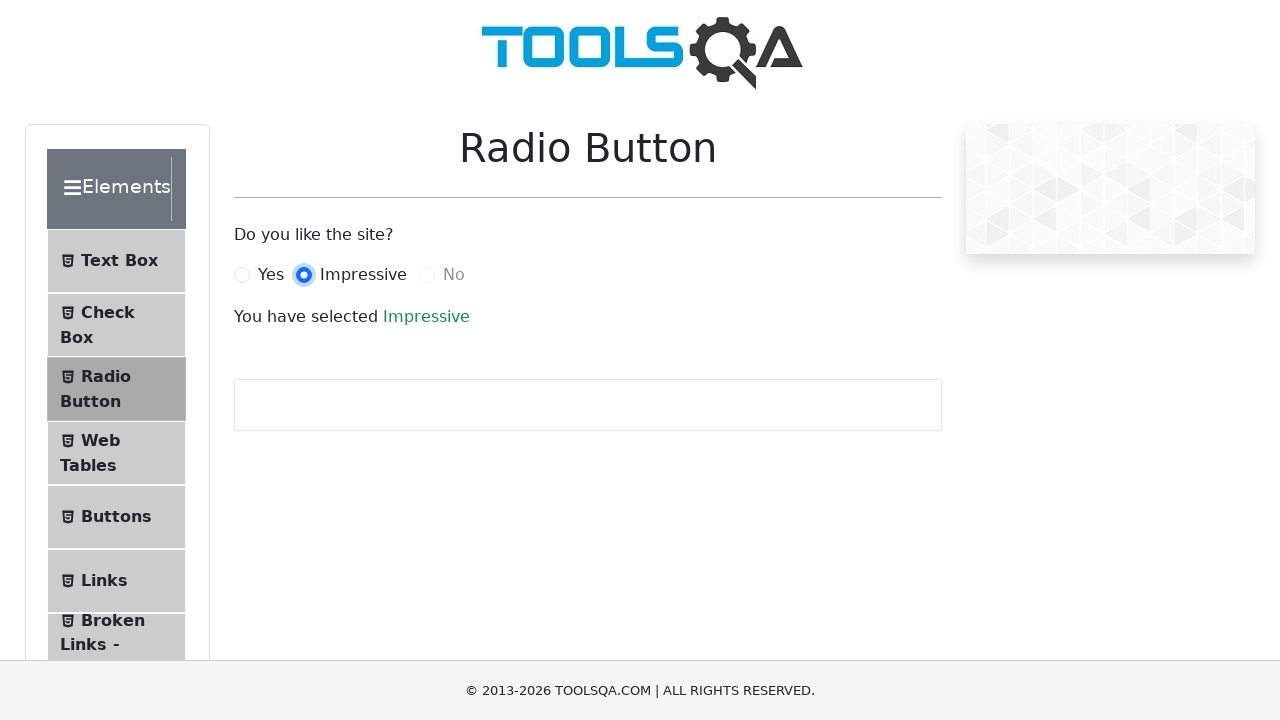

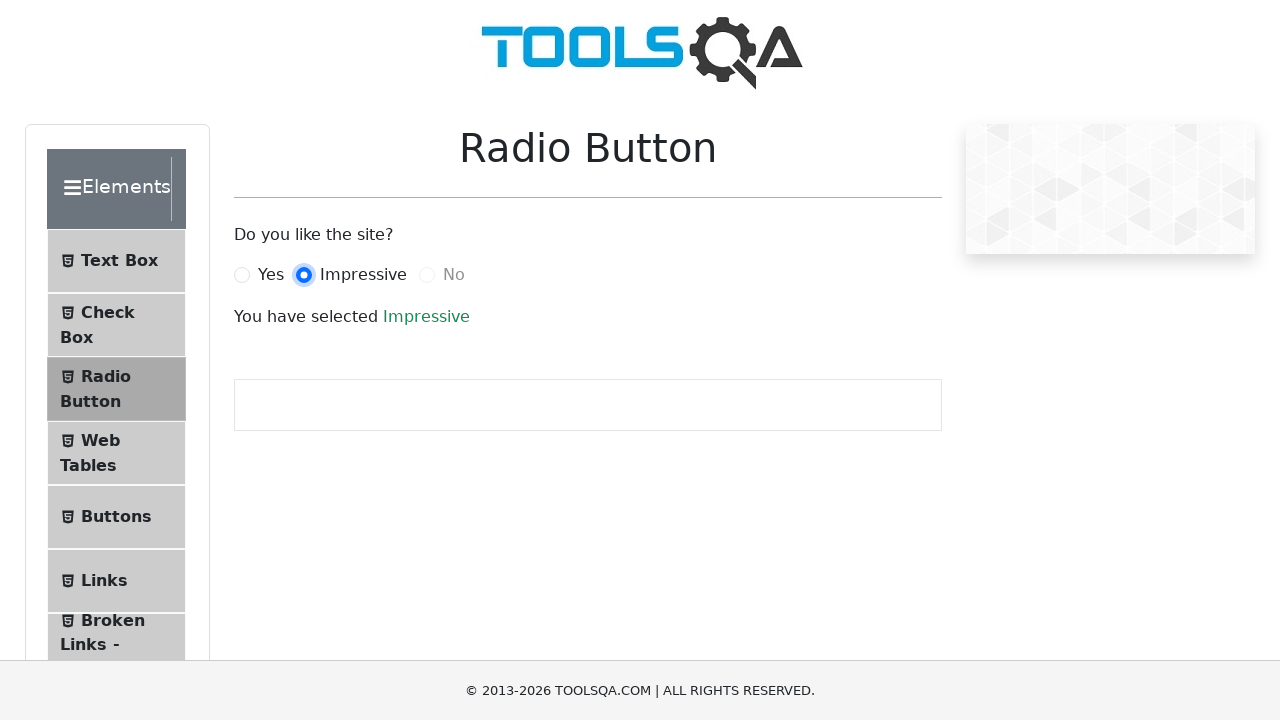